Navigates to the Simplilearn website homepage and verifies the page loads successfully

Starting URL: https://www.simplilearn.com

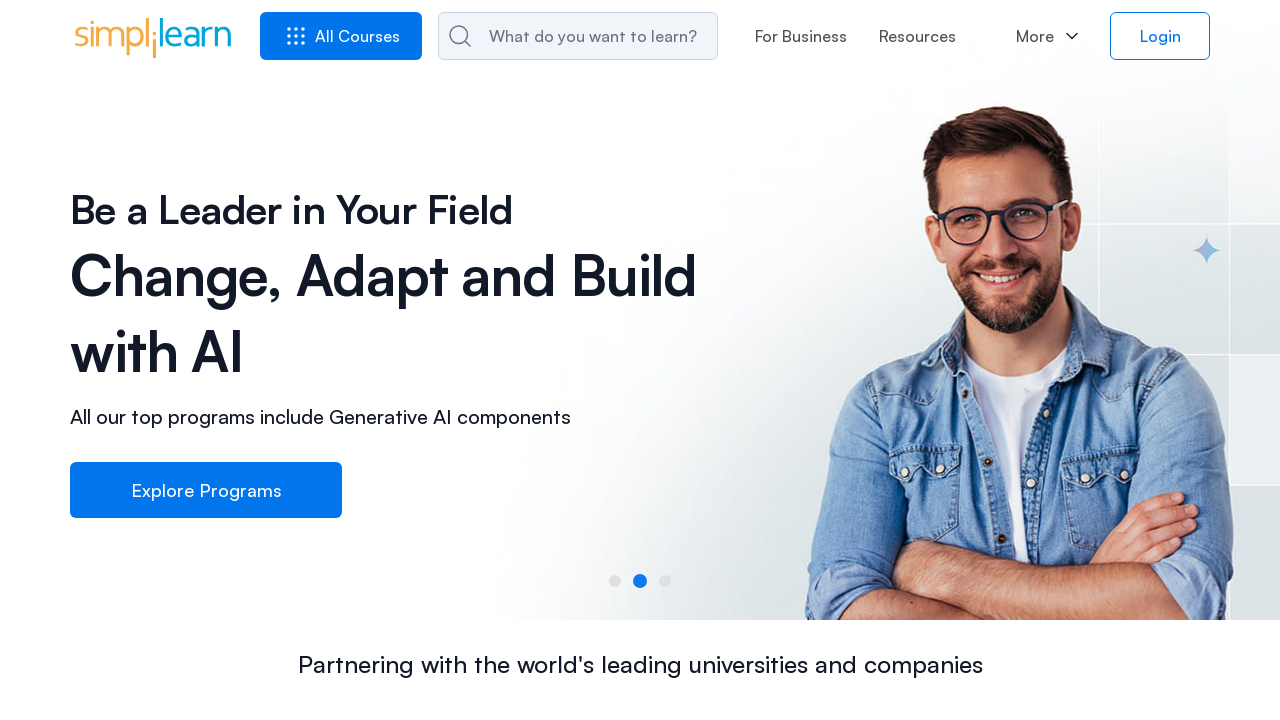

Waited for page DOM content to load
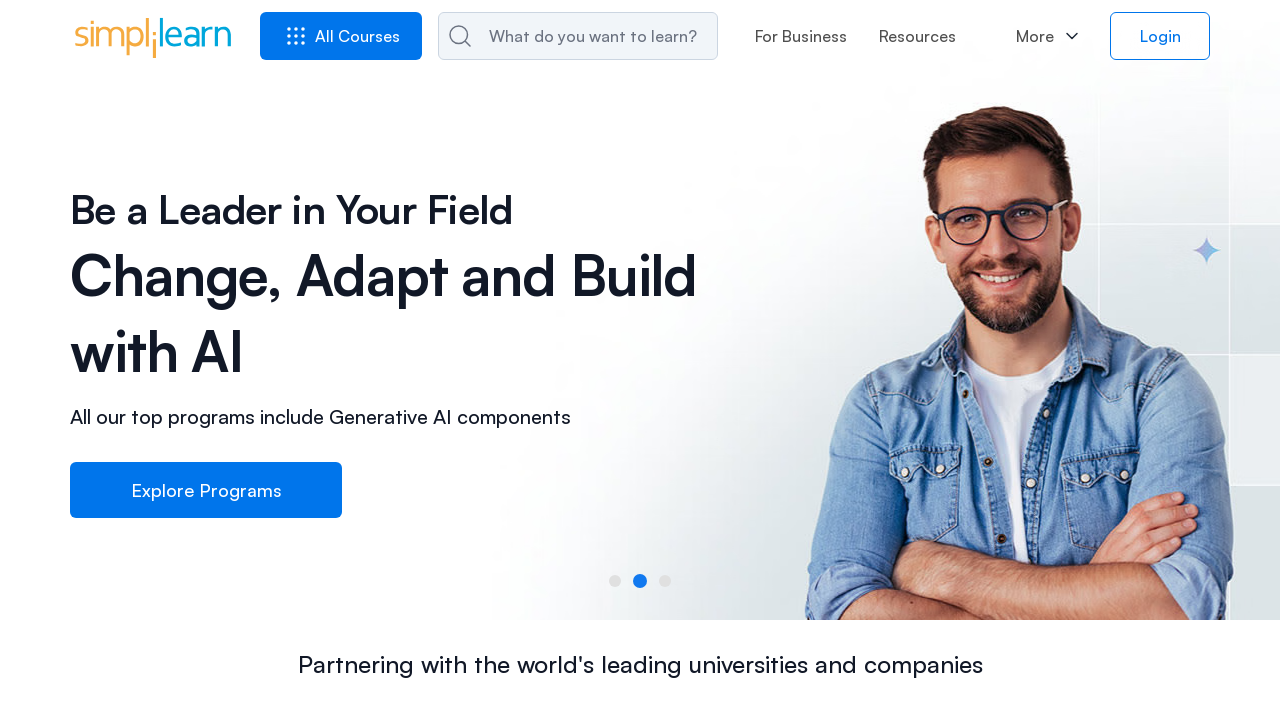

Verified body element is present on Simplilearn homepage
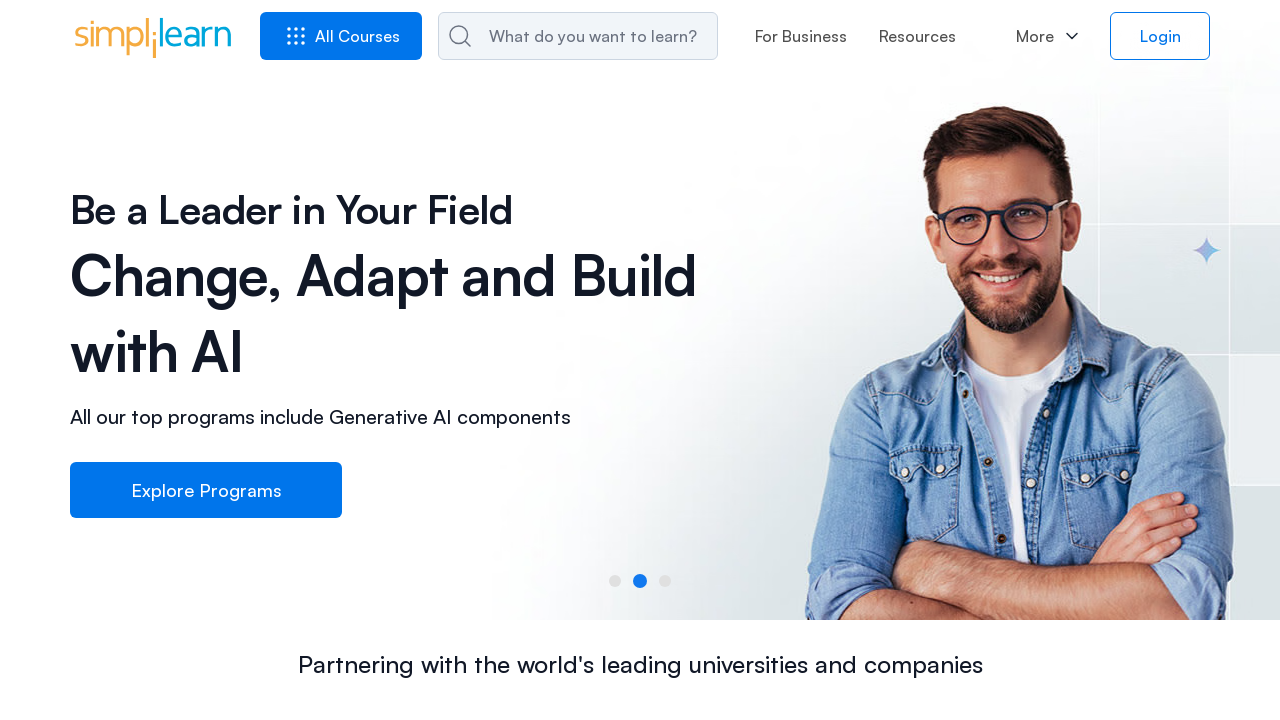

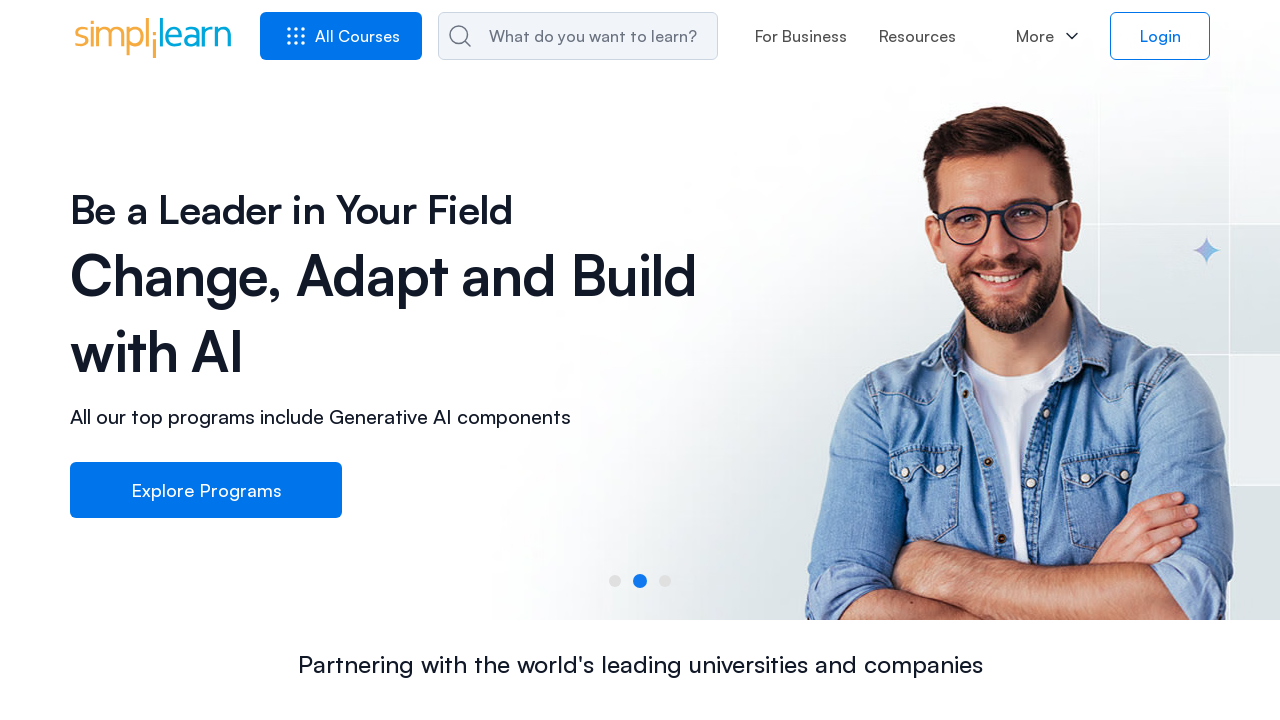